Tests handling a JavaScript prompt dialog by clicking a button, entering text into the prompt, and accepting it

Starting URL: https://demoqa.com/alerts

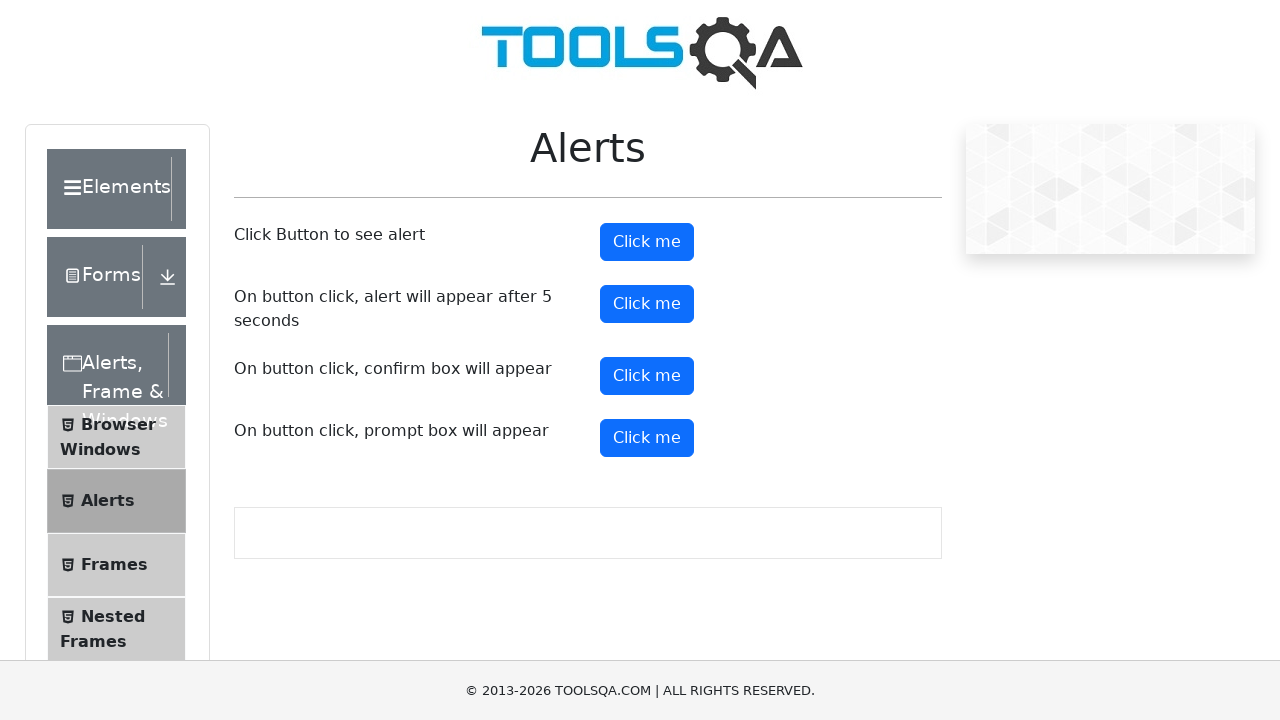

Set up dialog handler to accept prompt with text 'Hello testers'
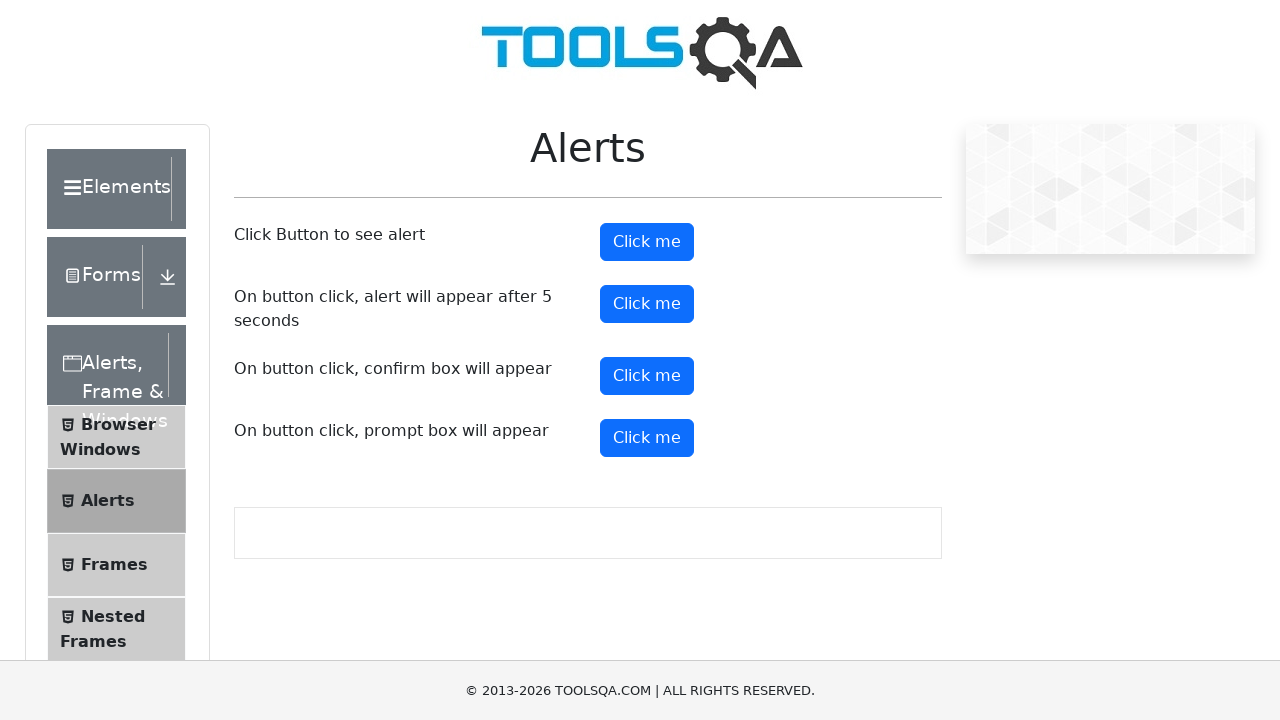

Clicked the prompt alert button at (647, 438) on #promtButton
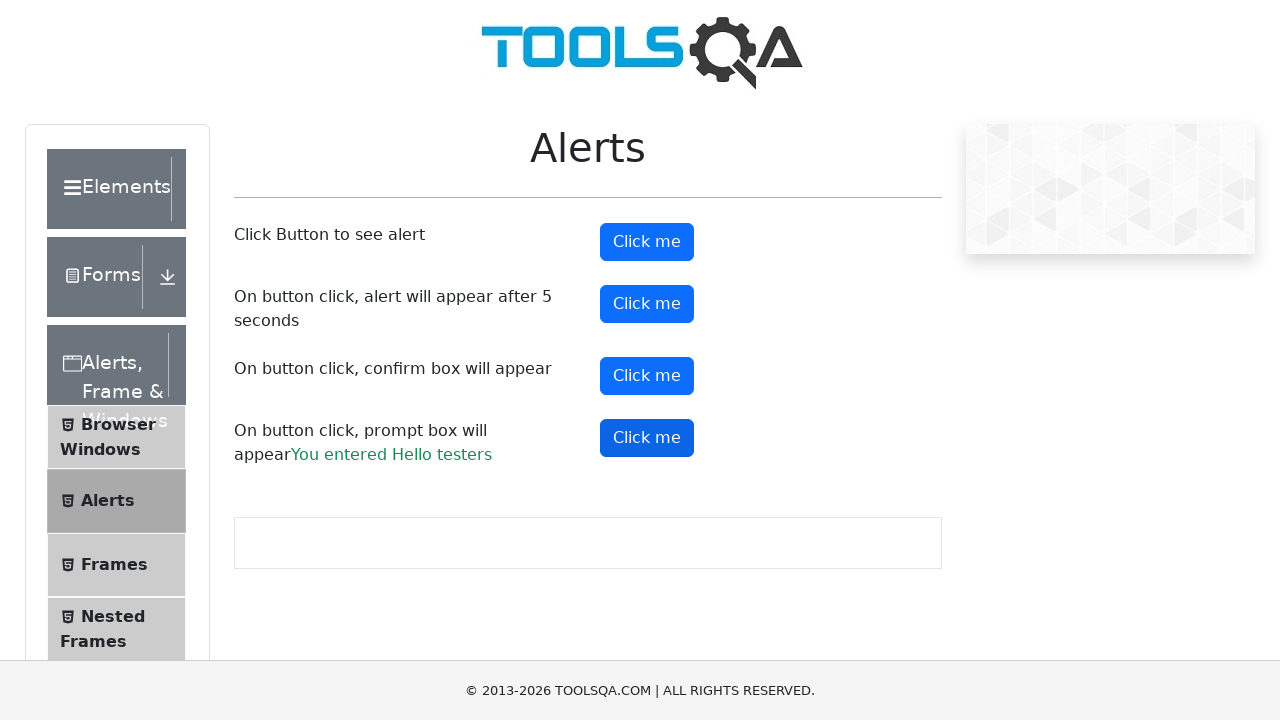

Prompt result text appeared confirming the entered text
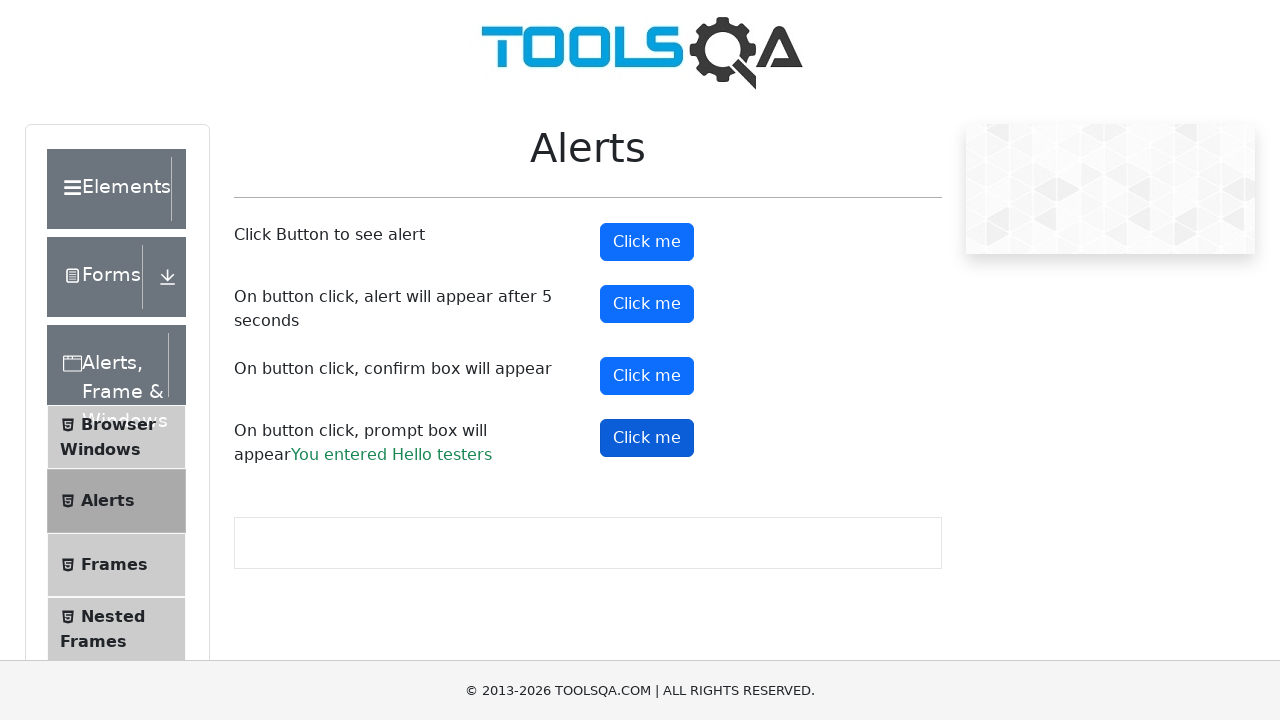

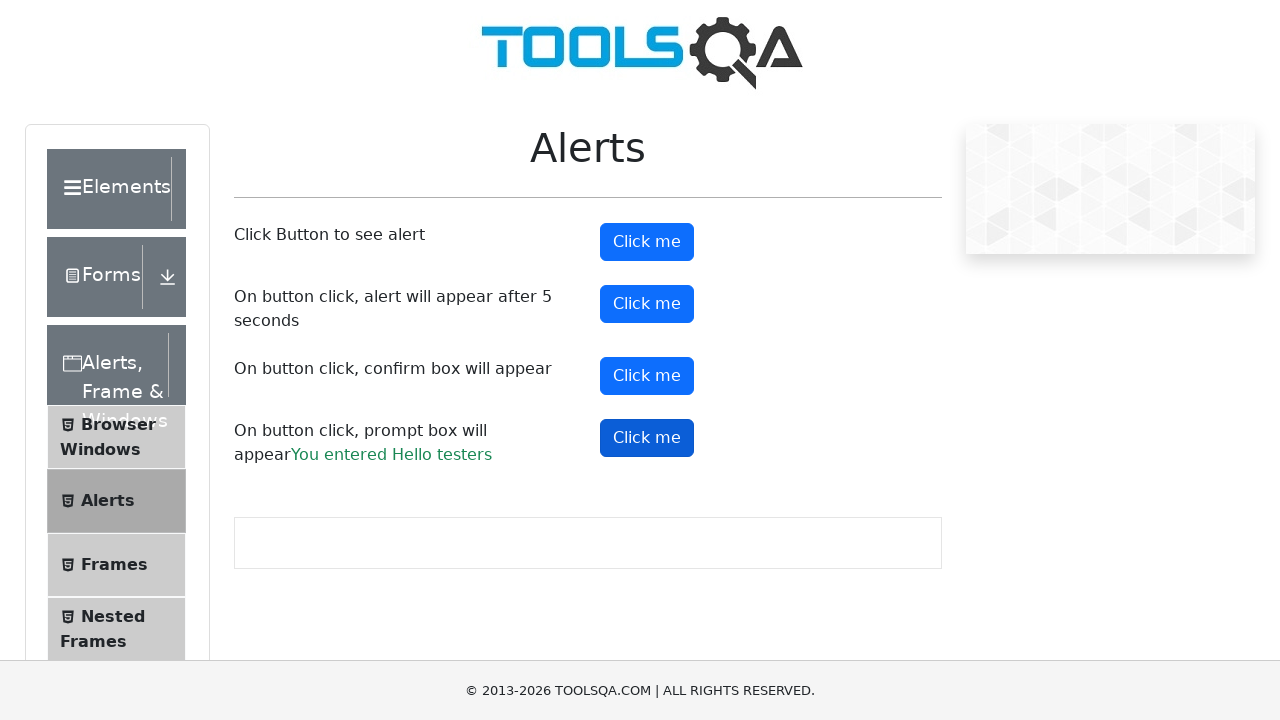